Tests radio button selection by clicking the Hockey radio button and verifying it is selected

Starting URL: https://practice.cydeo.com/radio_buttons

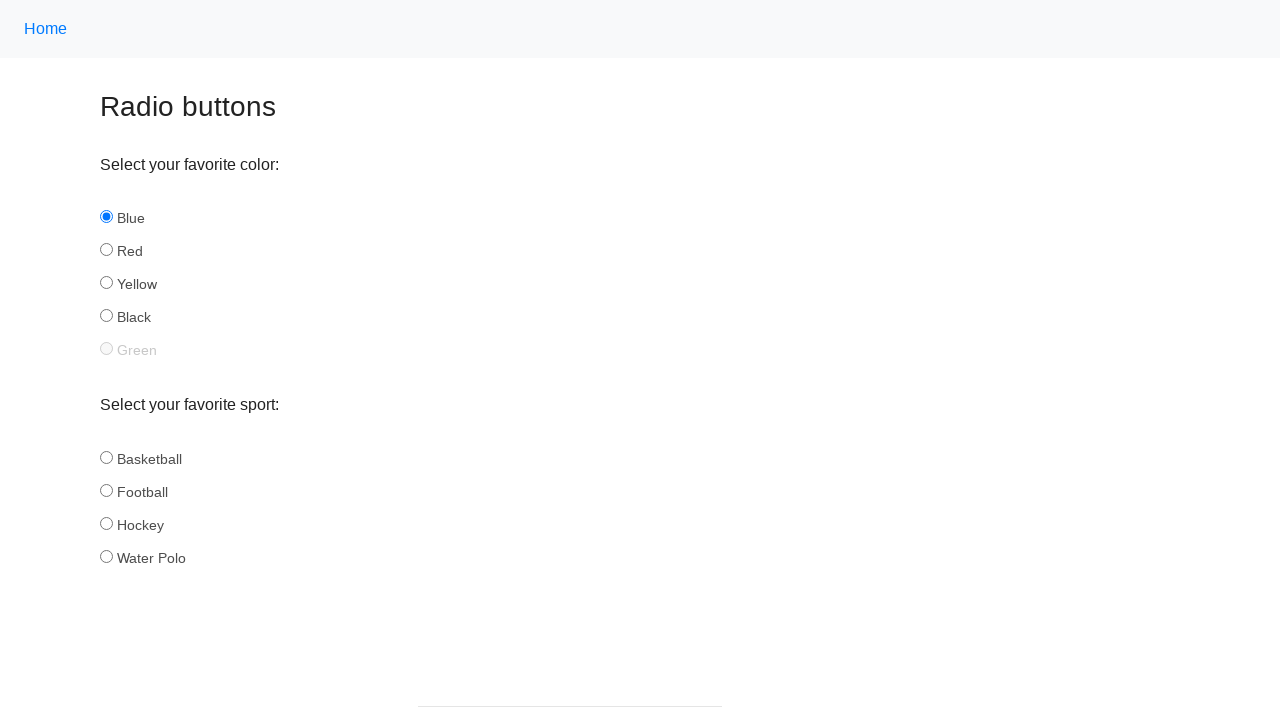

Clicked the Hockey radio button at (106, 523) on input#hockey
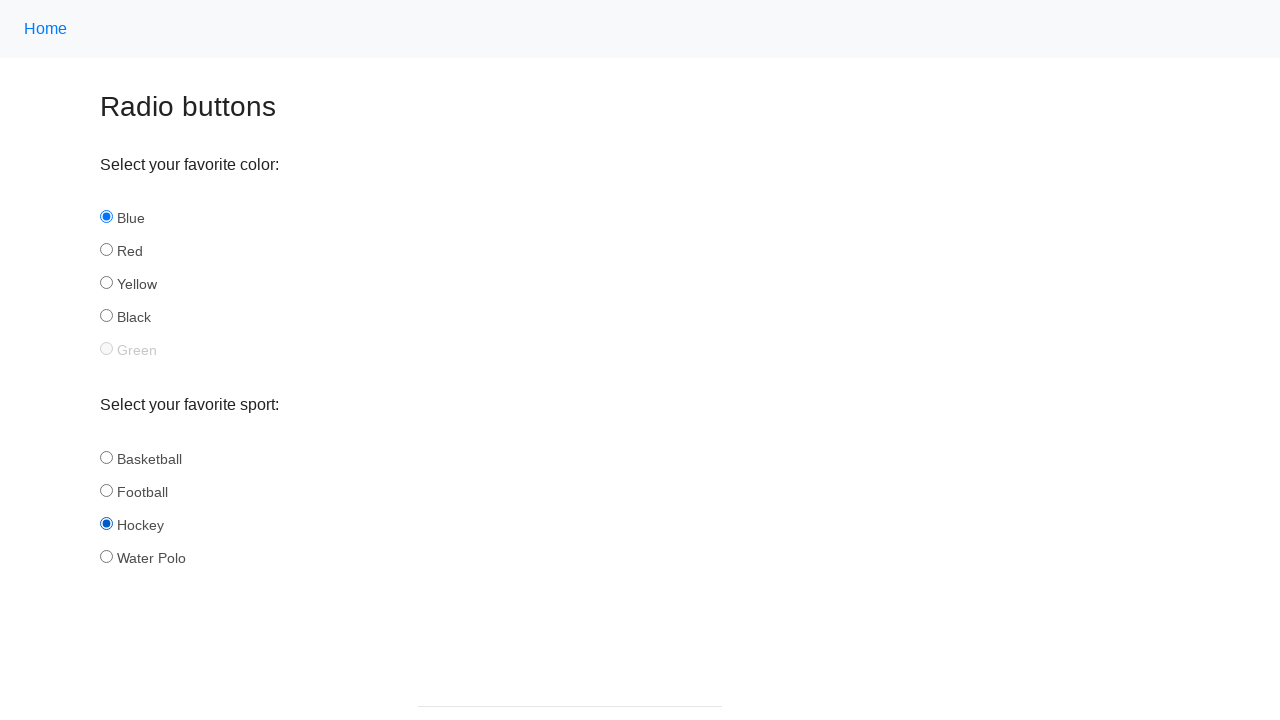

Located the Hockey radio button element
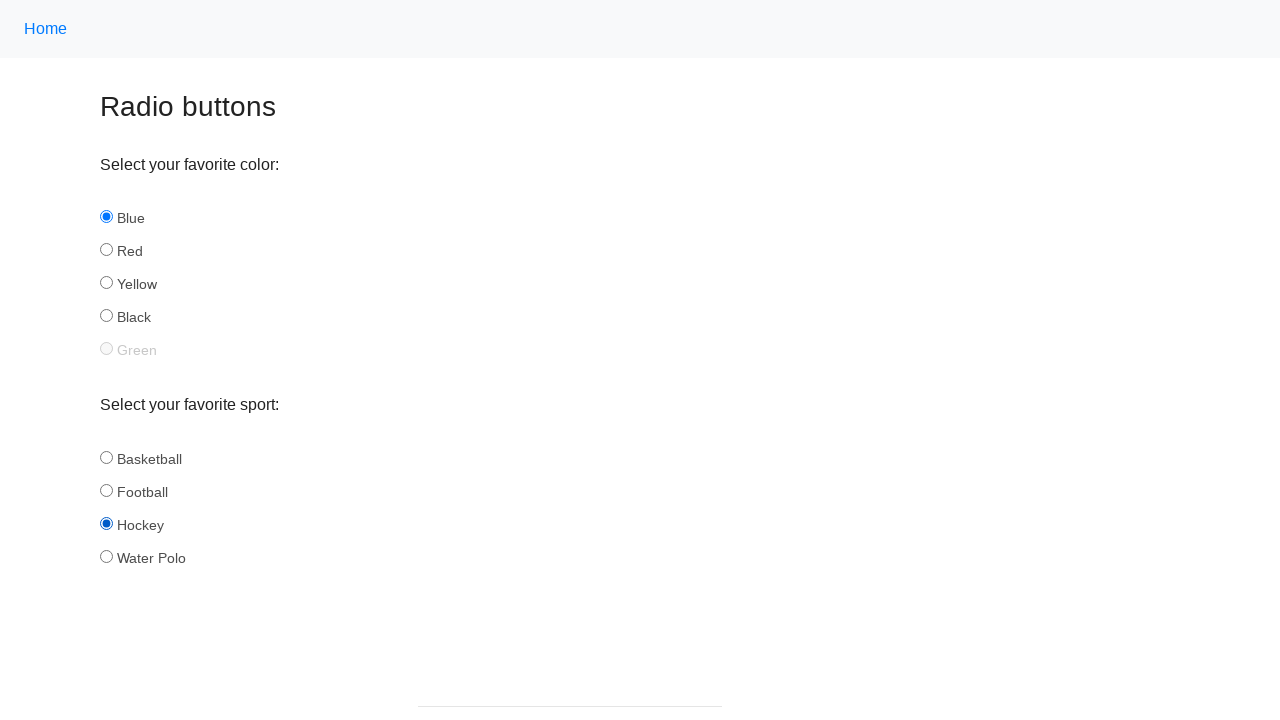

Verified that Hockey radio button is selected
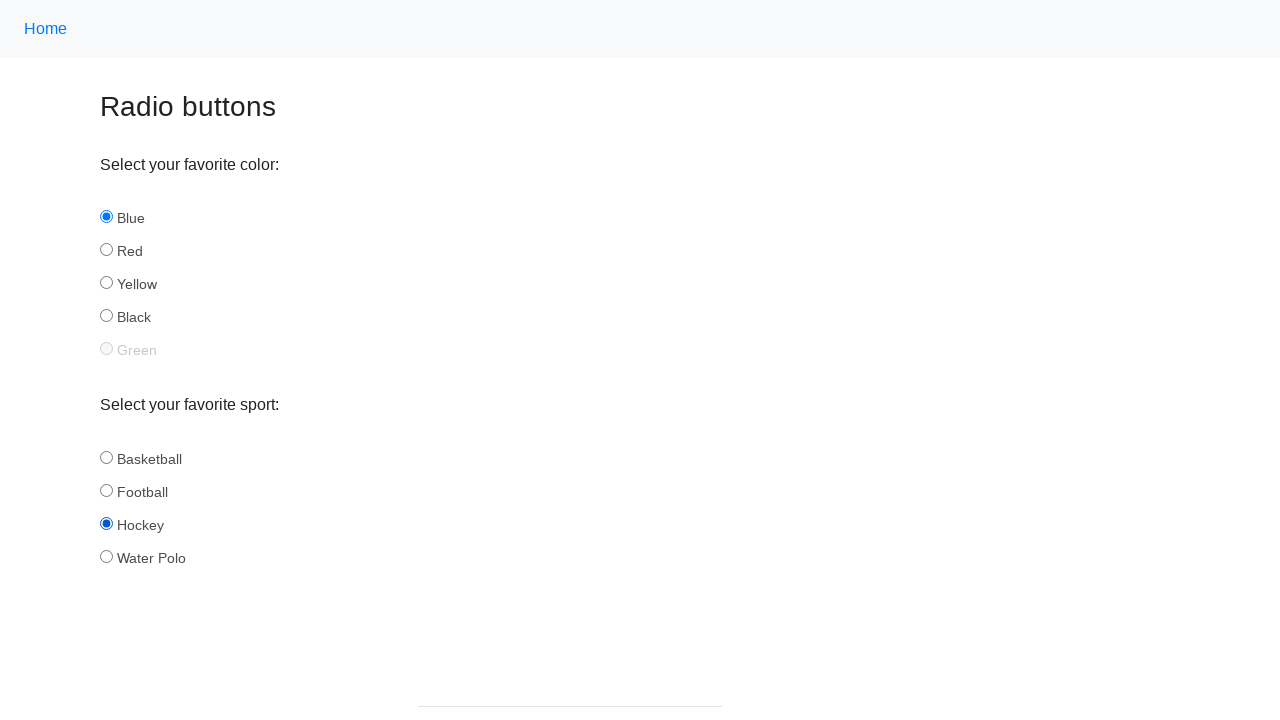

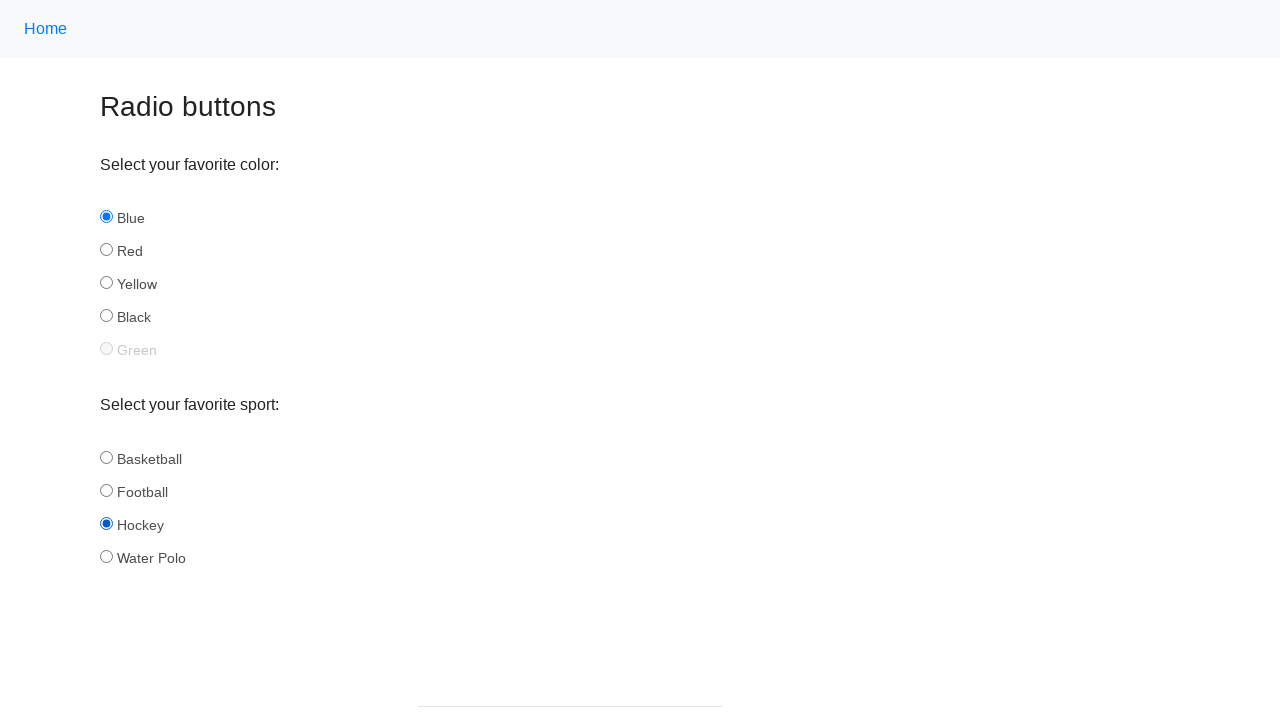